Tests dynamic loading functionality by clicking a start button and waiting for hidden content to become visible, then verifying the displayed text

Starting URL: https://the-internet.herokuapp.com/dynamic_loading/1

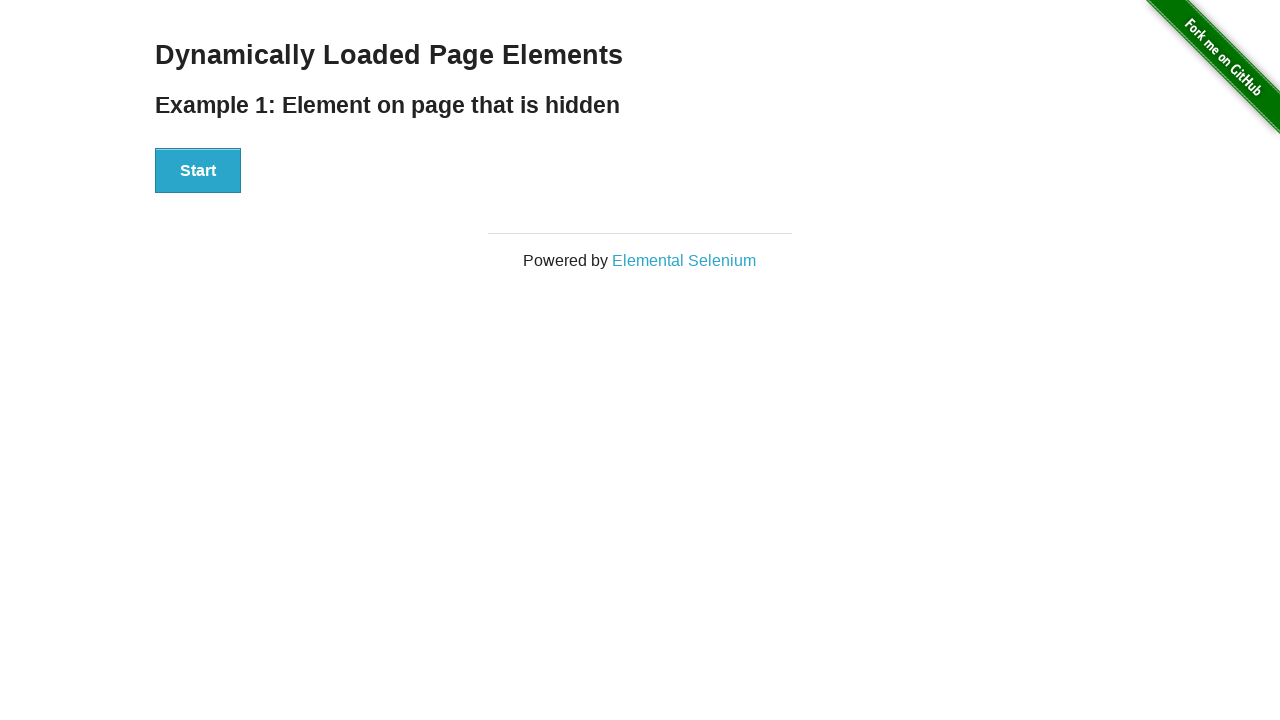

Clicked start button to trigger dynamic loading at (198, 171) on xpath=//*[@id='start']/button
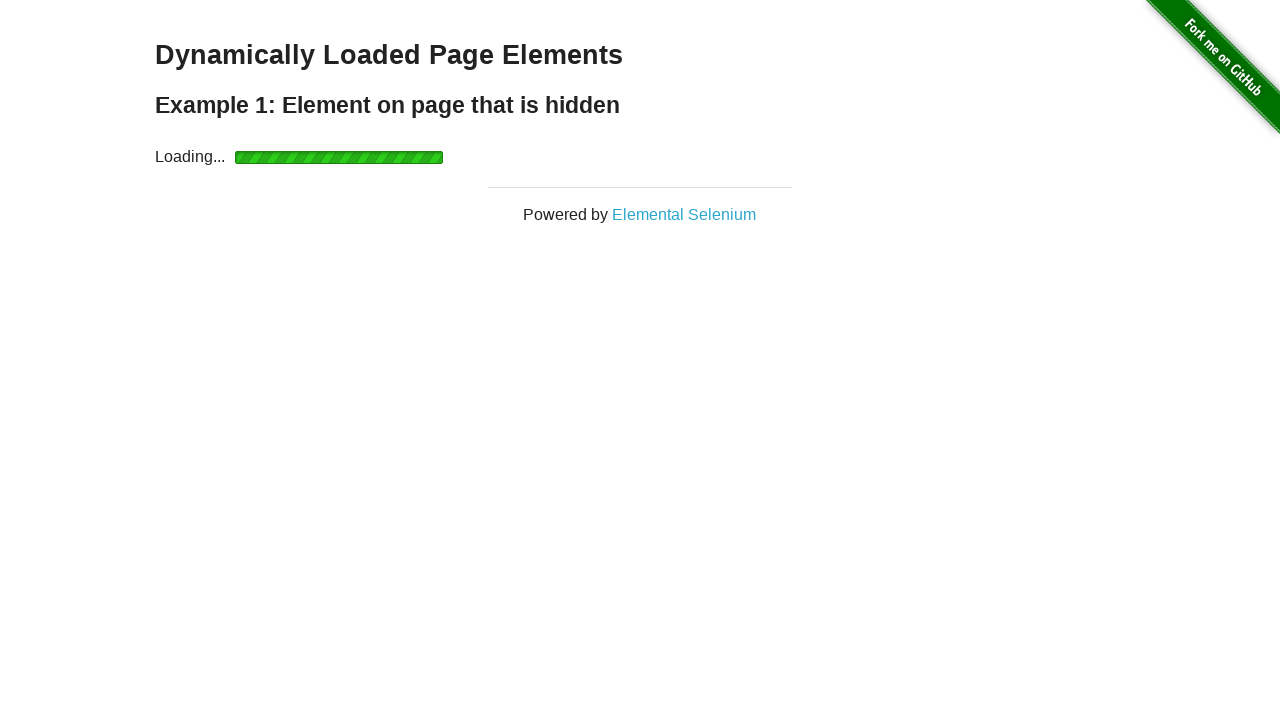

Waited for hidden content to become visible
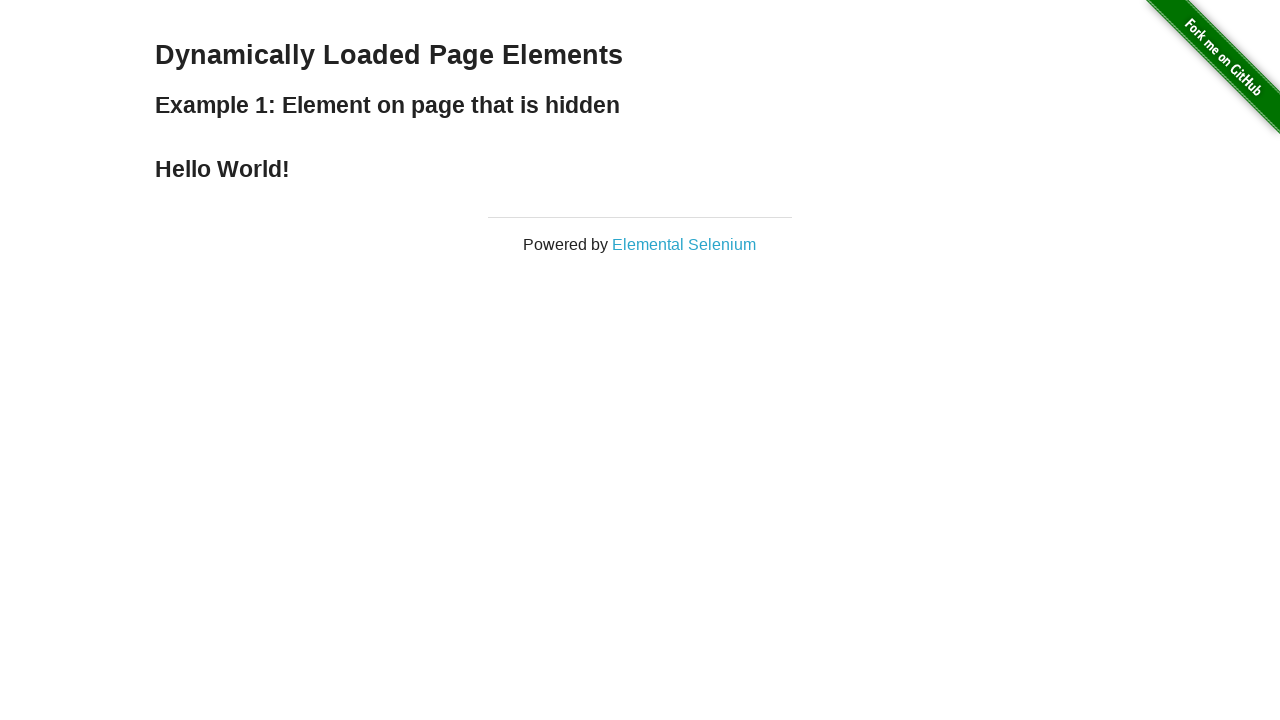

Retrieved result text: 'Hello World!'
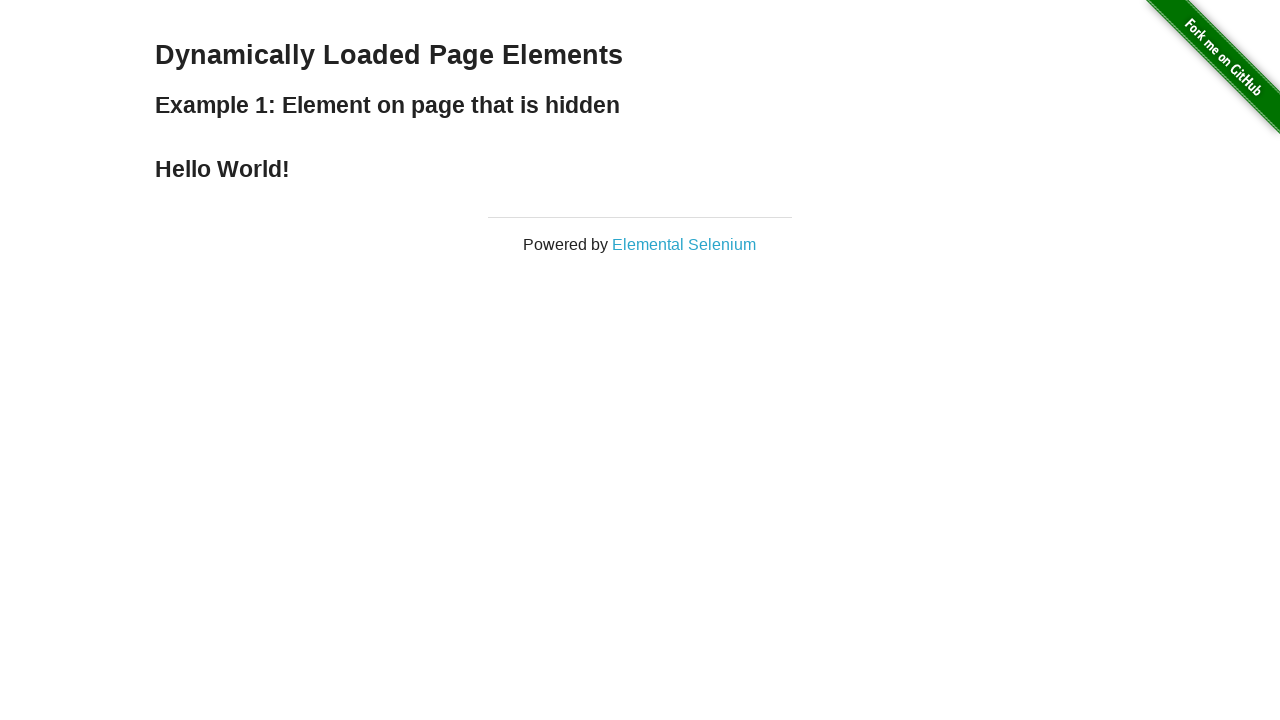

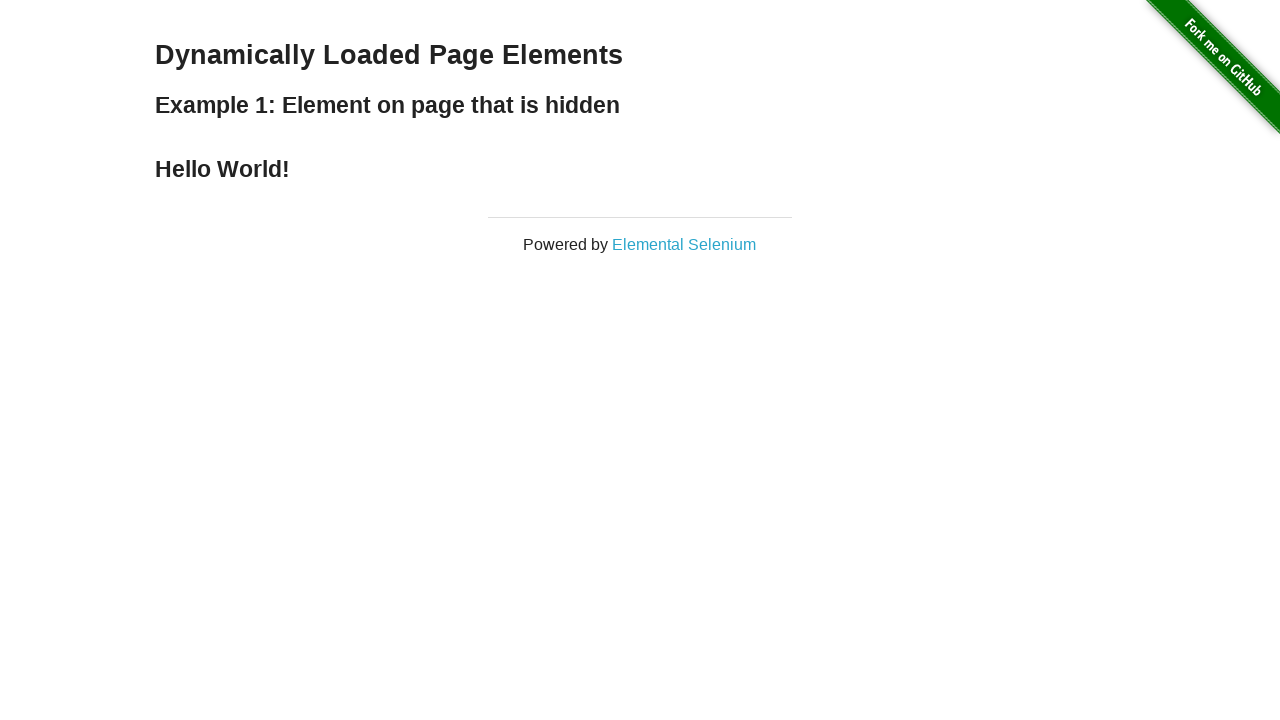